Tests opening a new browser window by clicking the "New Window" button and verifies a new window is opened.

Starting URL: https://demoqa.com/browser-windows

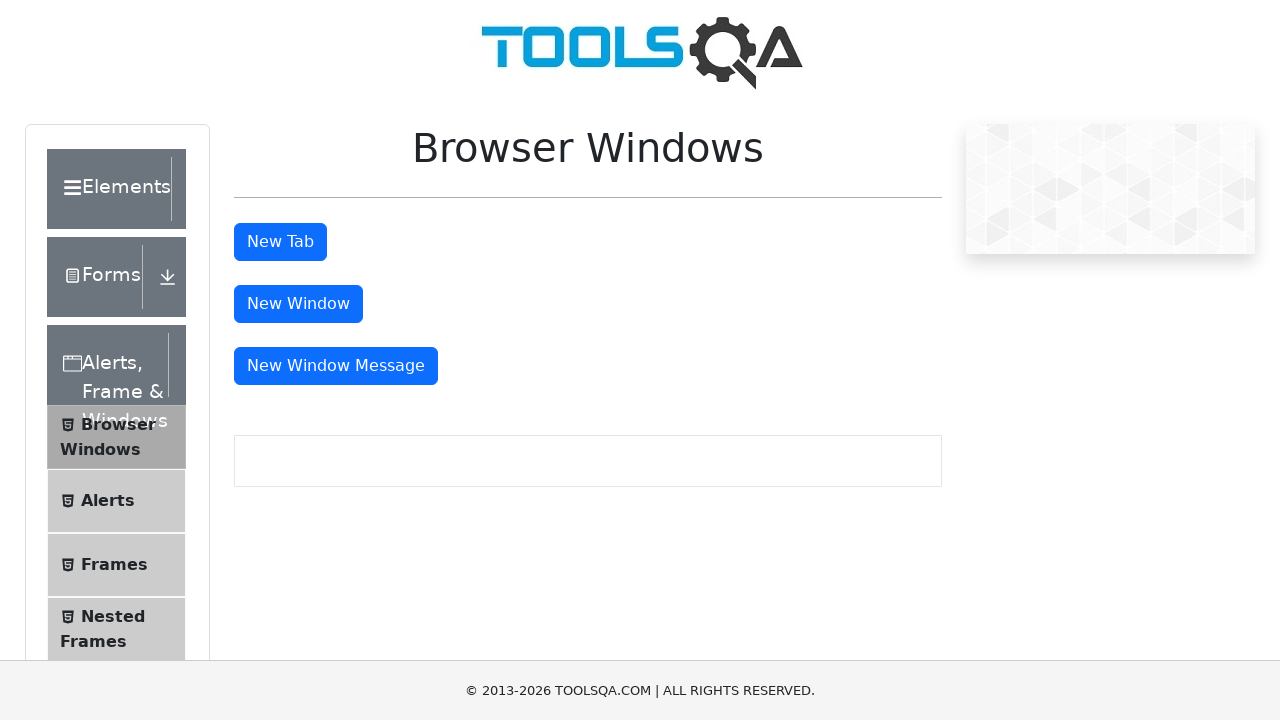

Clicked the 'New Window' button at (298, 304) on xpath=//*[@id='windowButton']
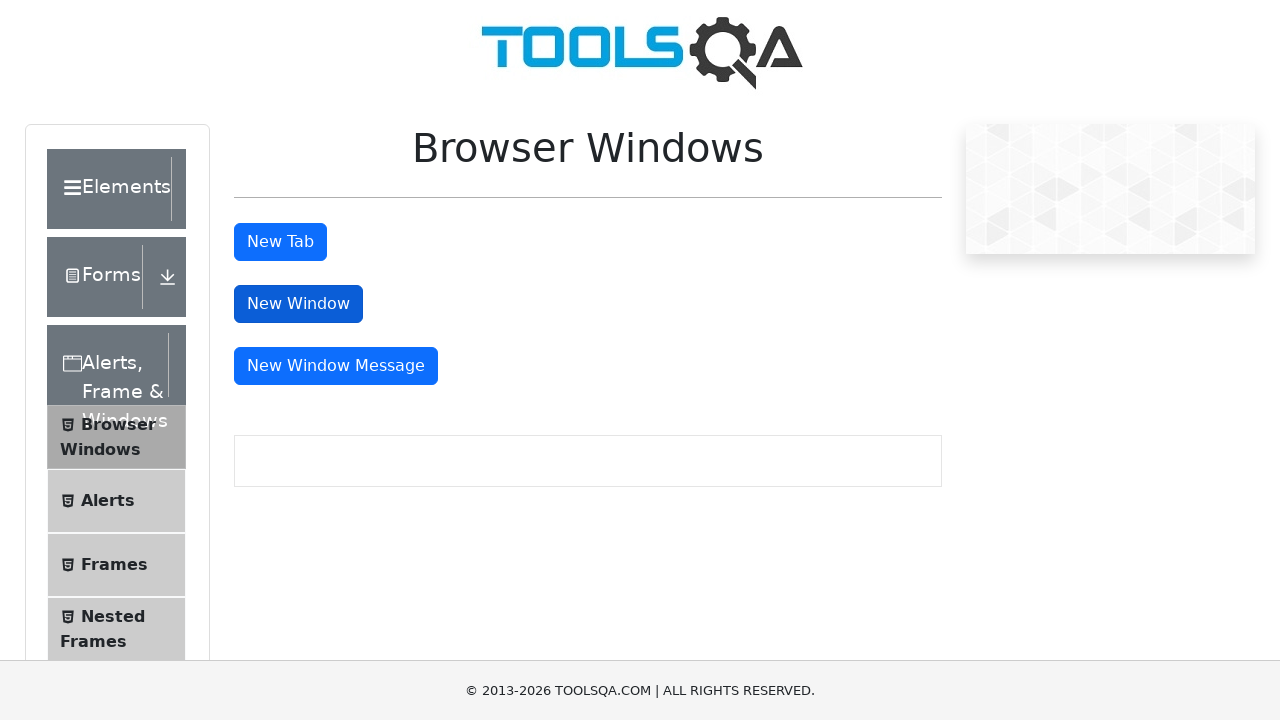

New window/page object obtained
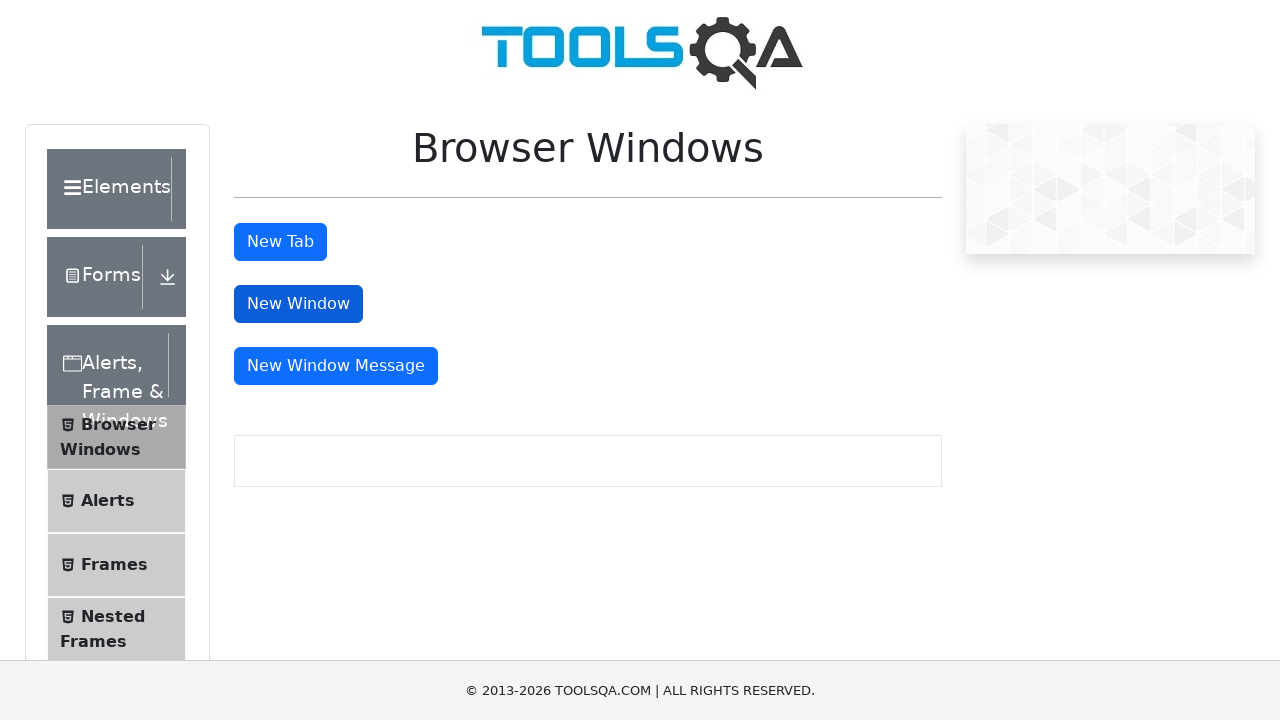

New window finished loading
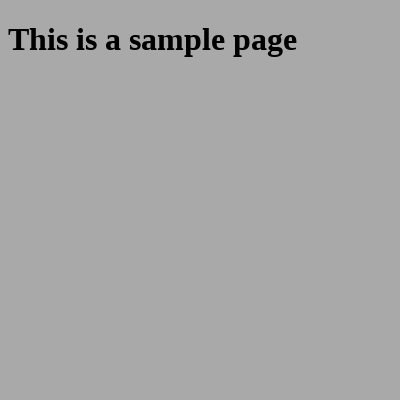

Closed the new window
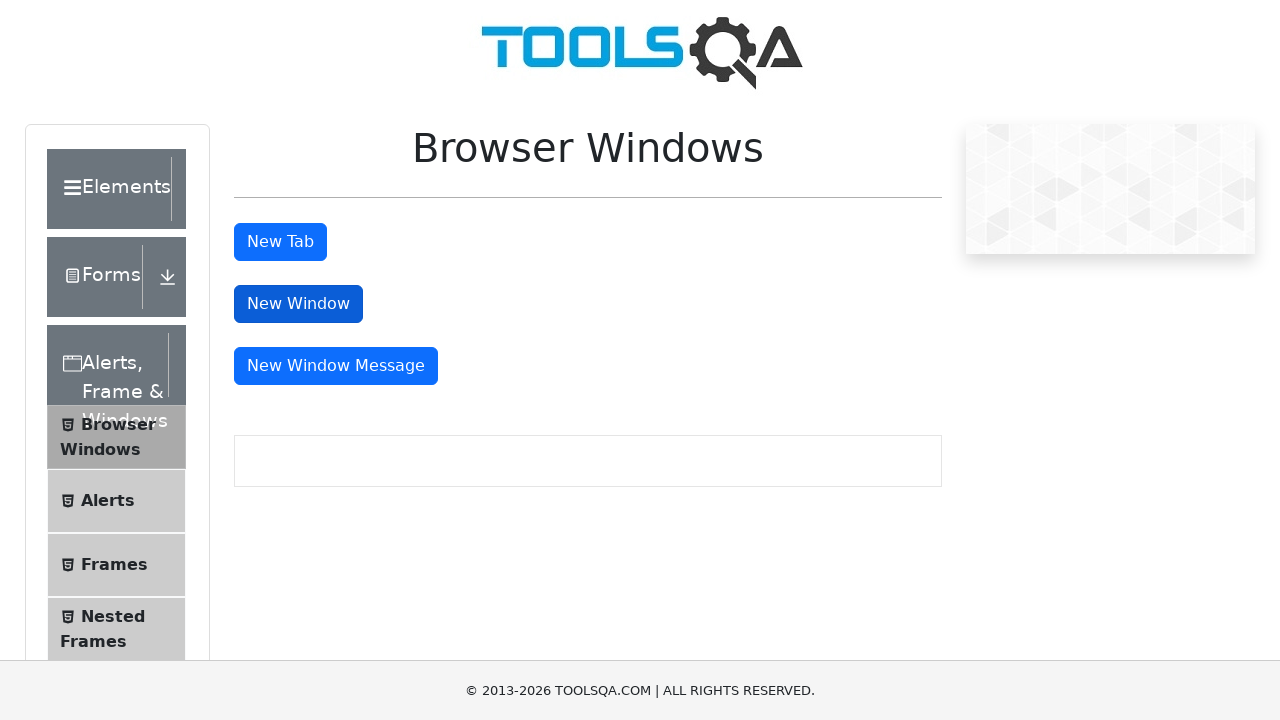

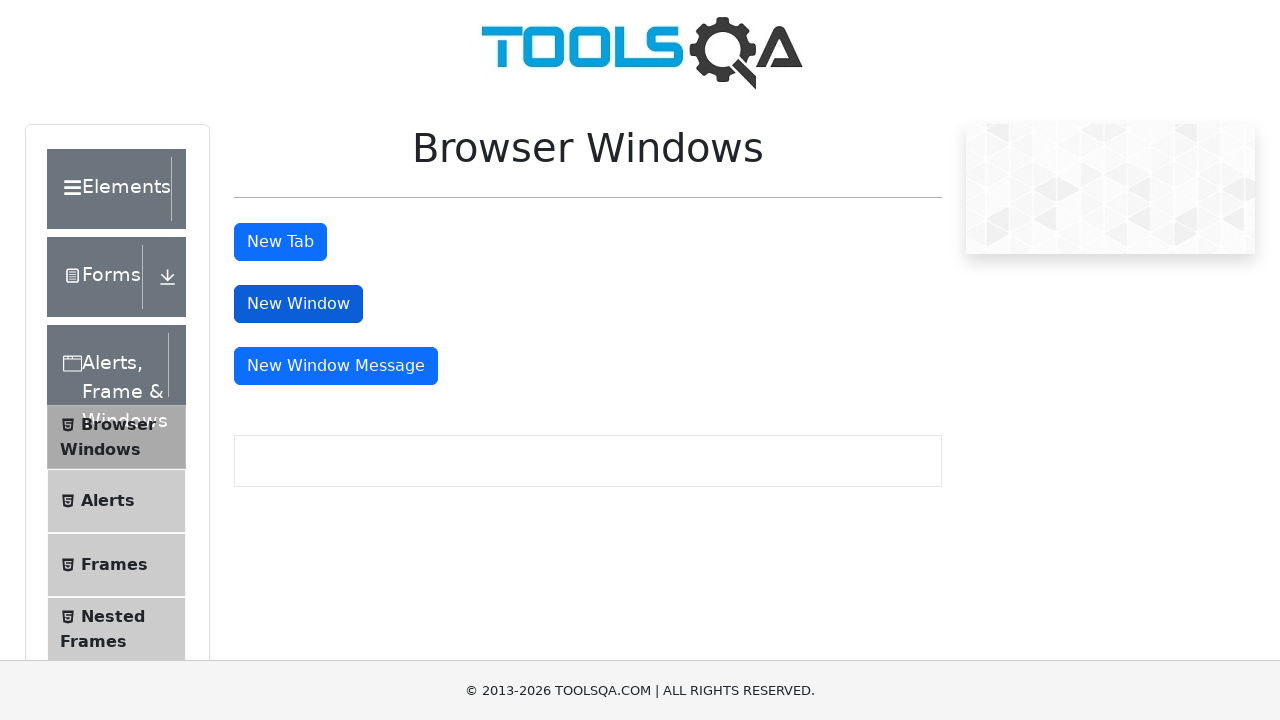